Navigates to Nykaa website using JavaScript executor and retrieves page title and URL

Starting URL: https://www.nykaa.com/

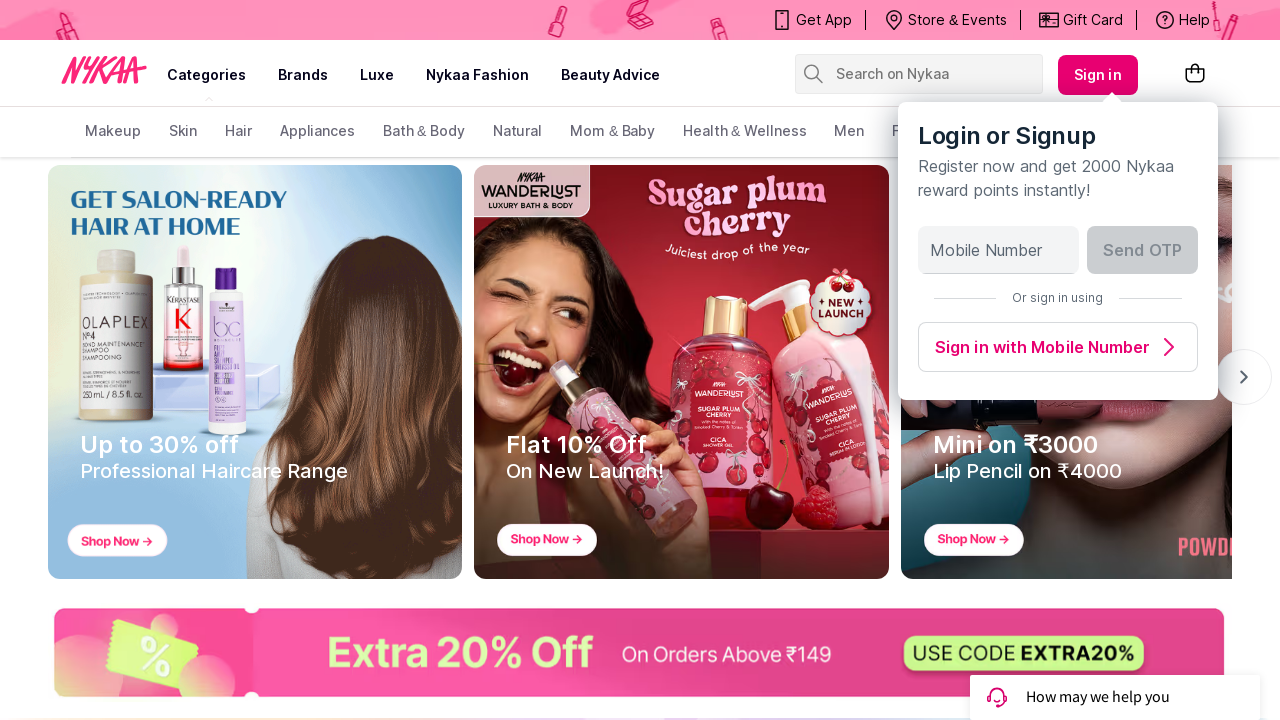

Retrieved page title using JavaScript executor
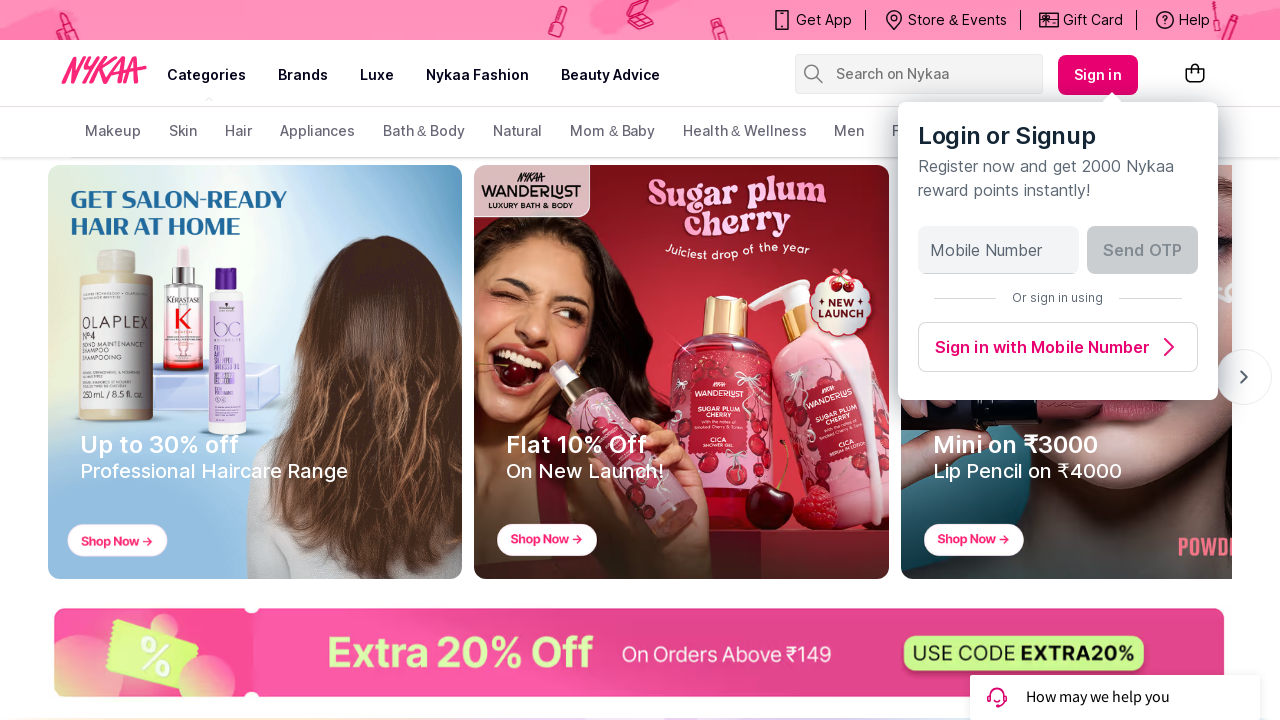

Retrieved current URL using JavaScript executor
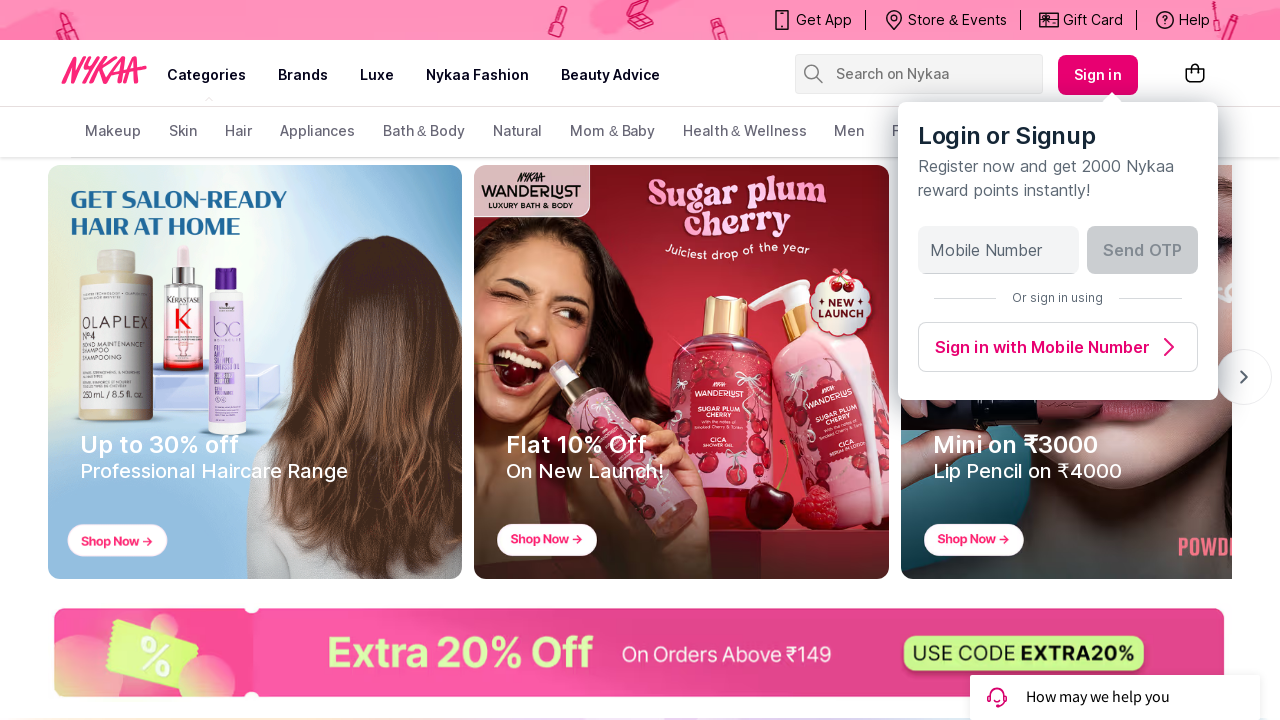

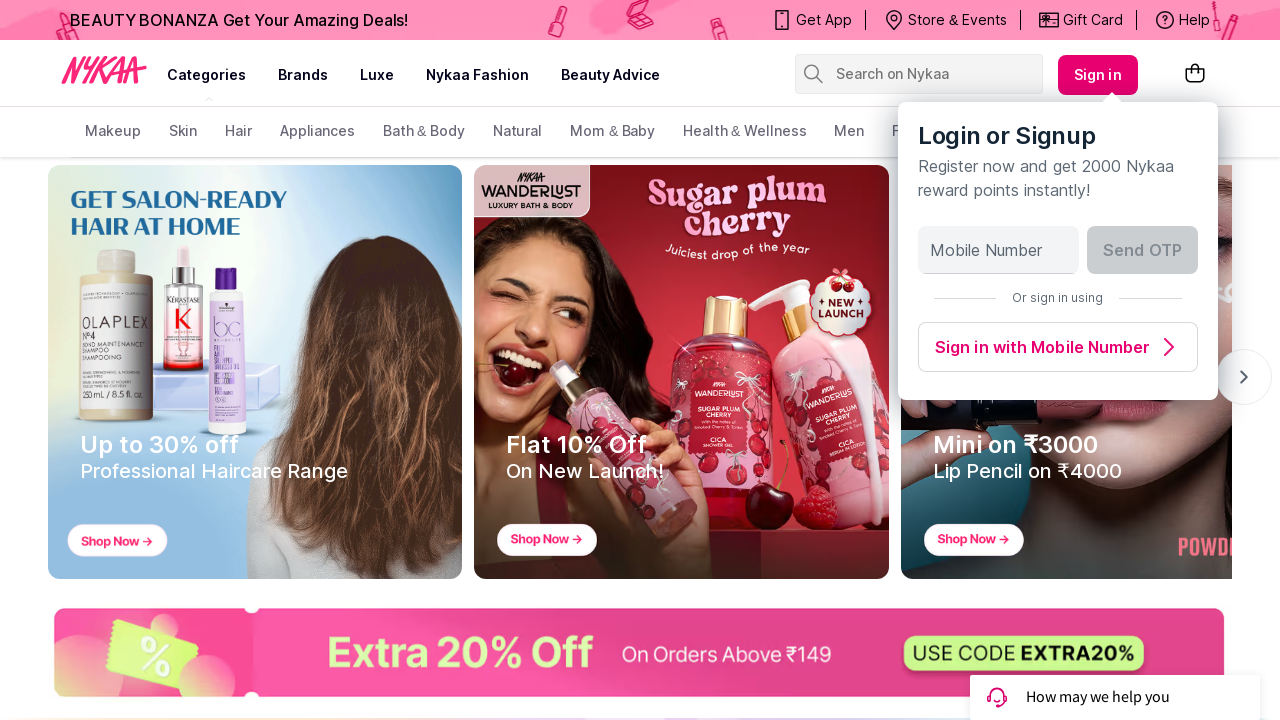